Tests that leading spaces are trimmed when saving a todo edit

Starting URL: https://todomvc.com/examples/typescript-angular/#/

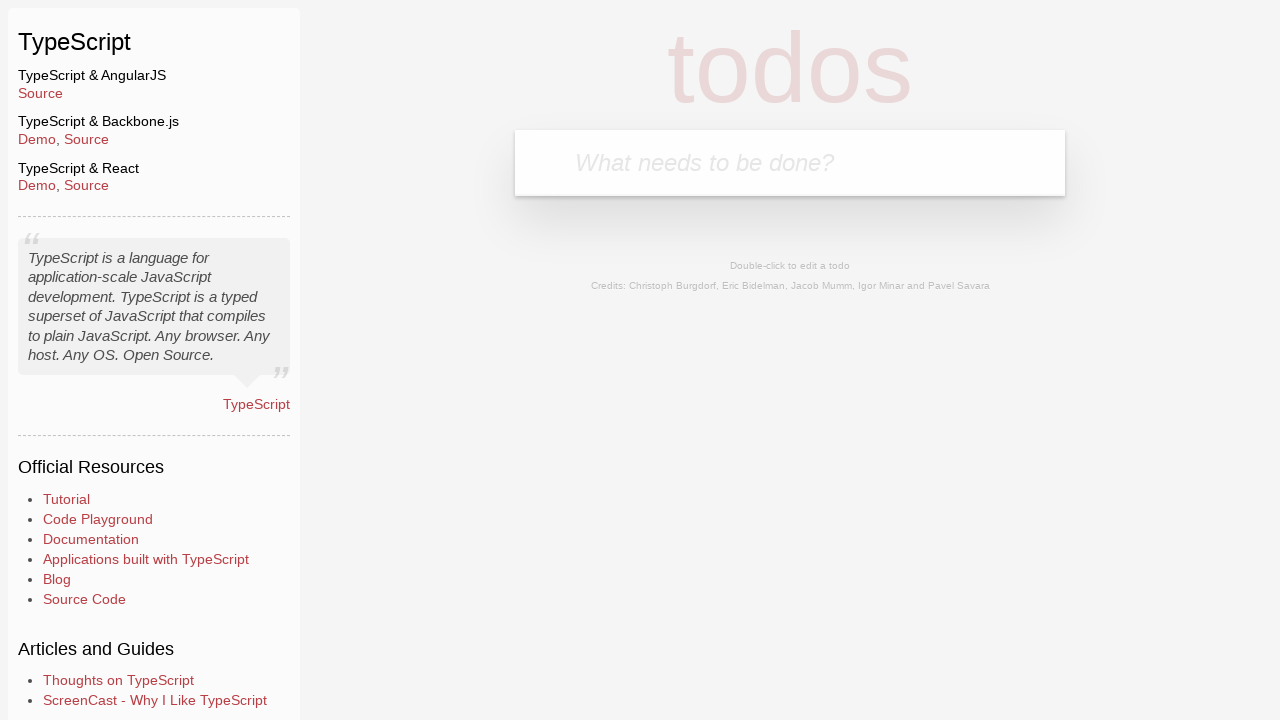

Filled new todo input with 'Lorem' on .new-todo
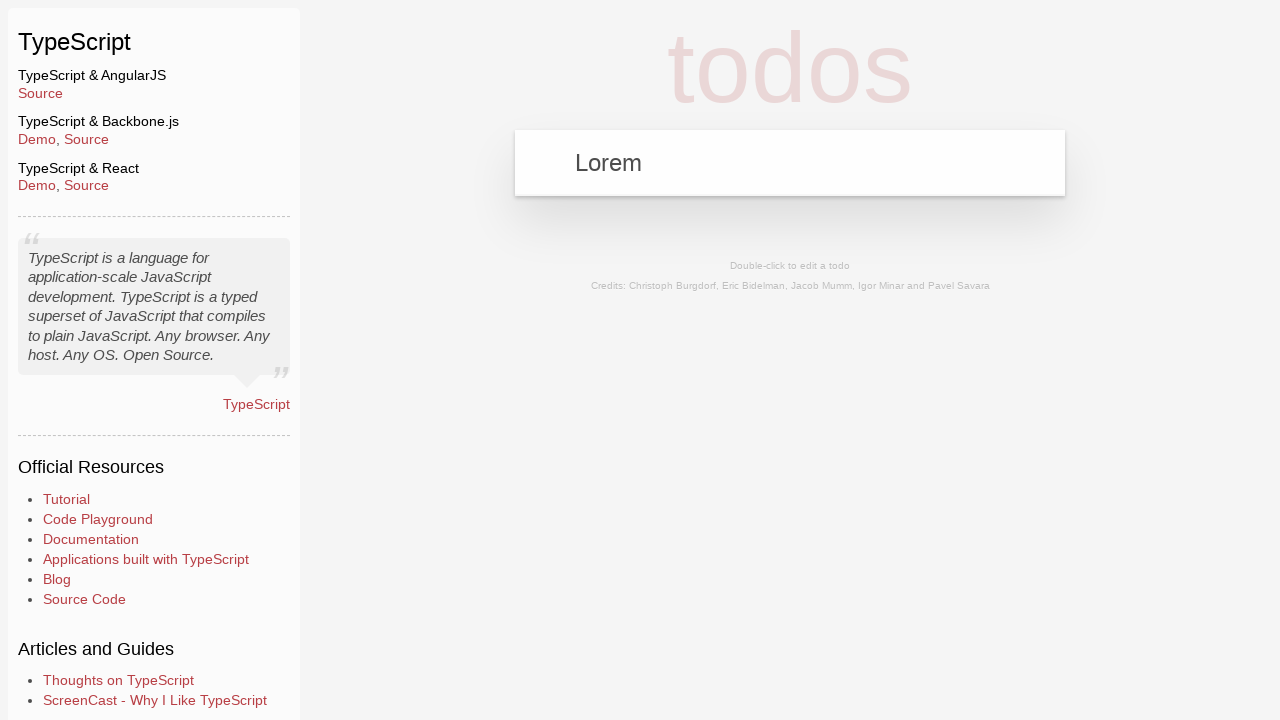

Pressed Enter to create todo on .new-todo
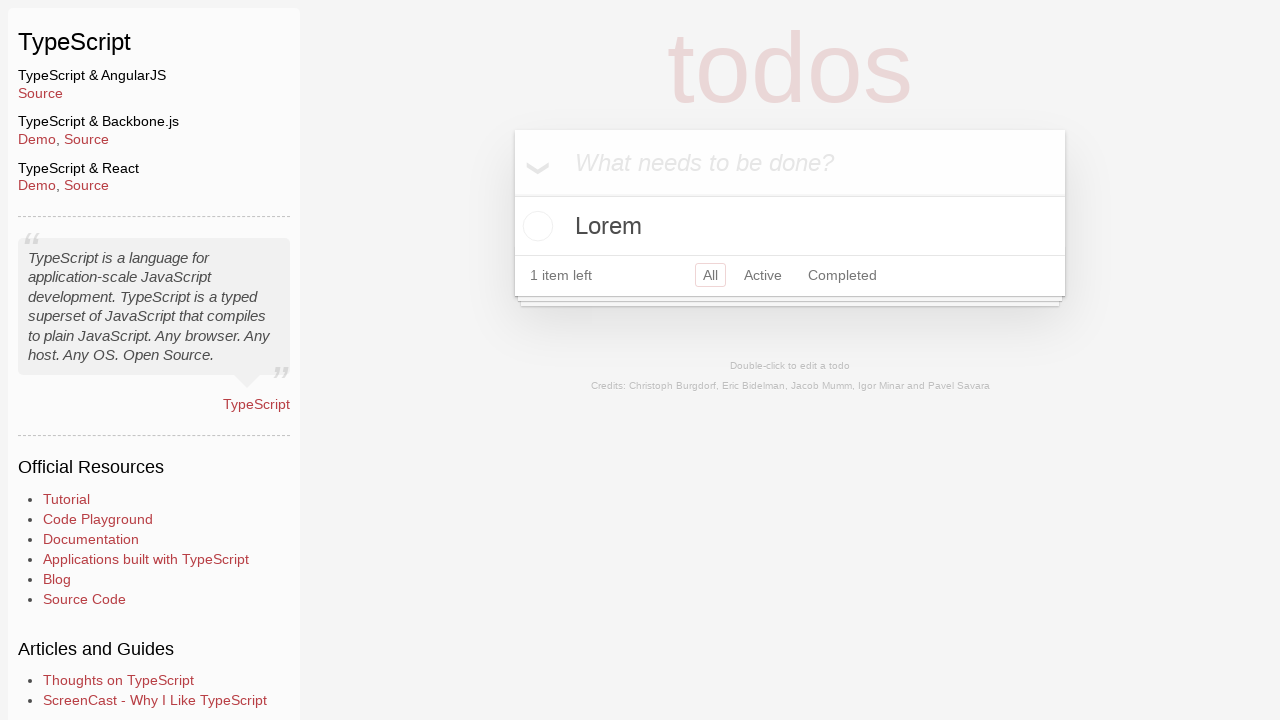

Double-clicked todo to enter edit mode at (790, 226) on text=Lorem
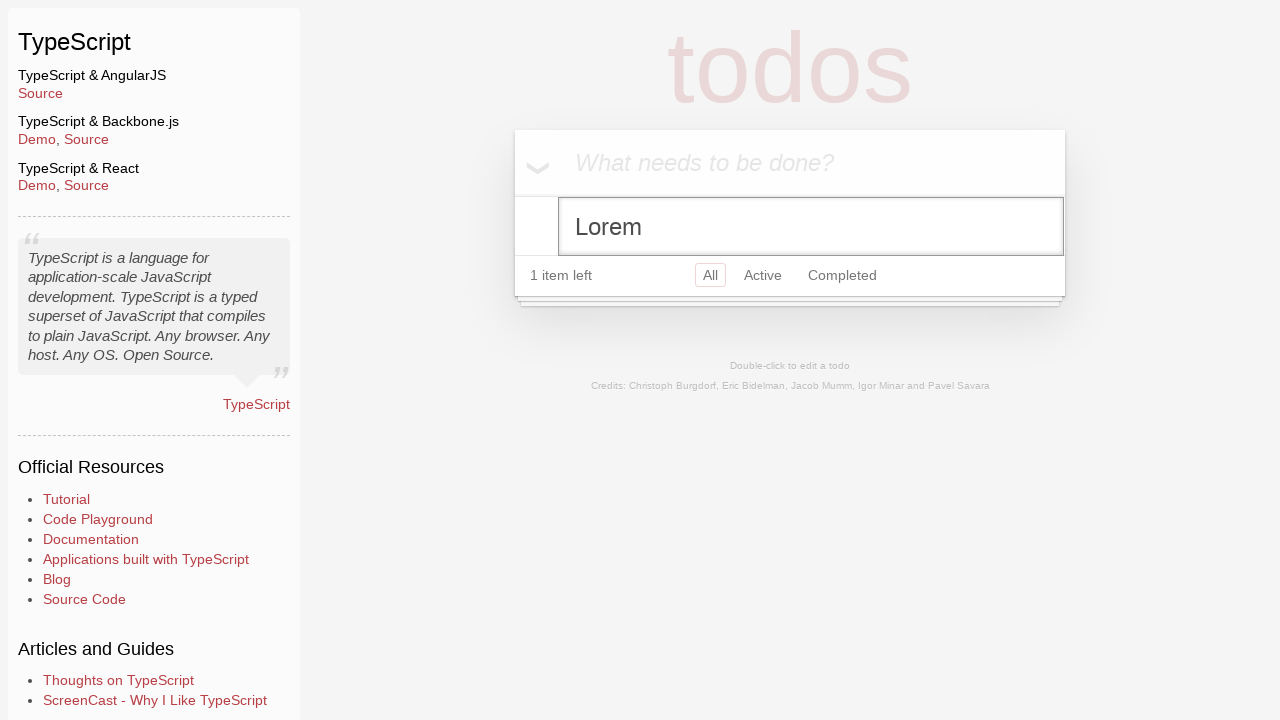

Filled edit field with '   Ipsum' (leading spaces included) on .edit
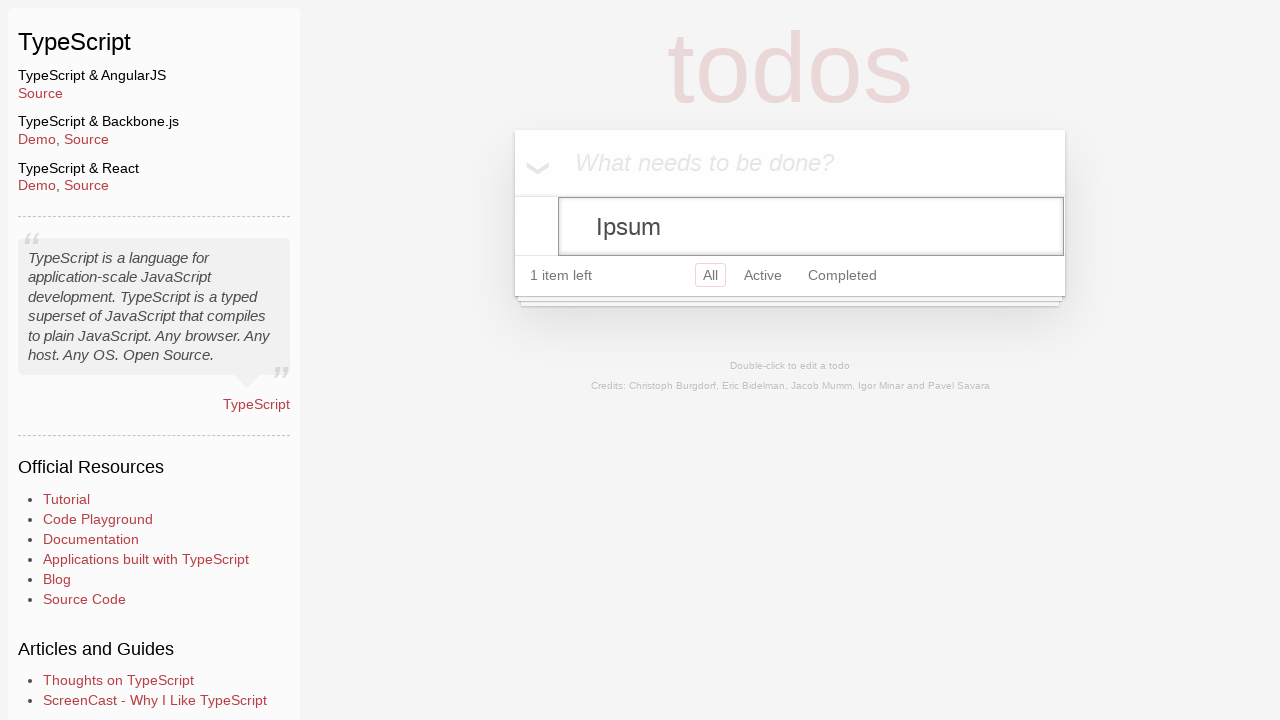

Blurred edit field to save changes
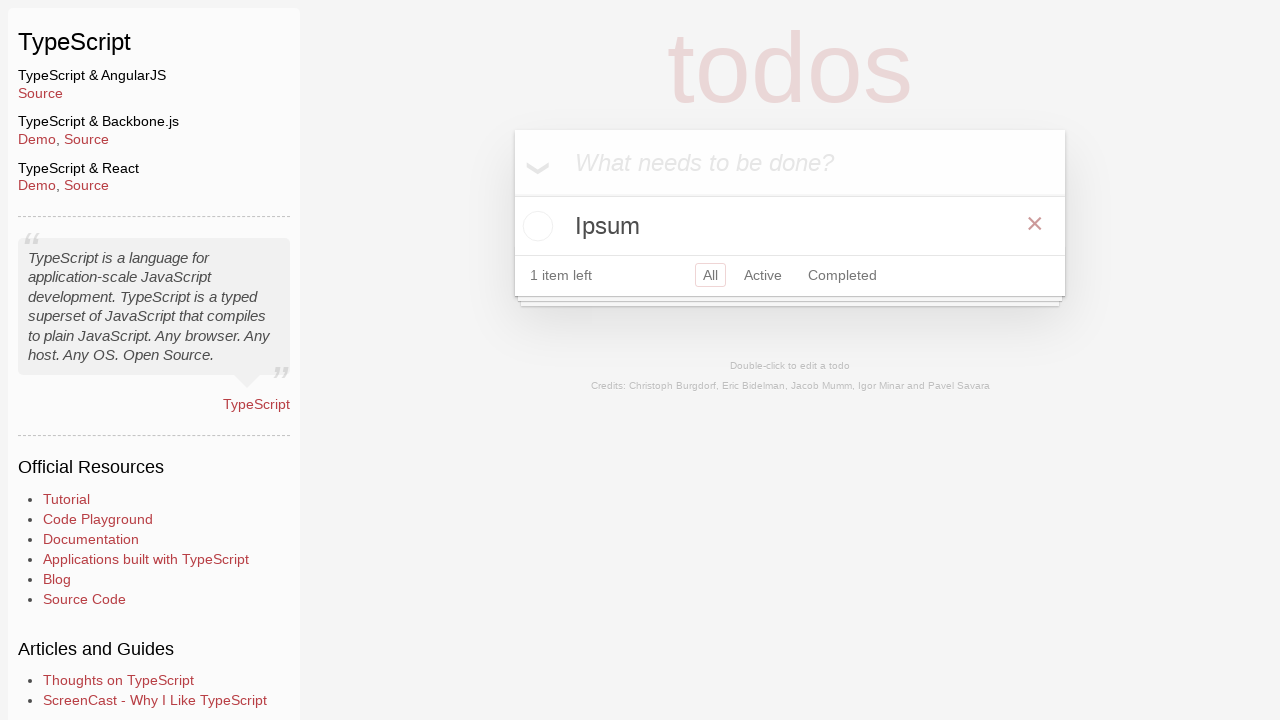

Verified that leading spaces were trimmed and 'Ipsum' is displayed
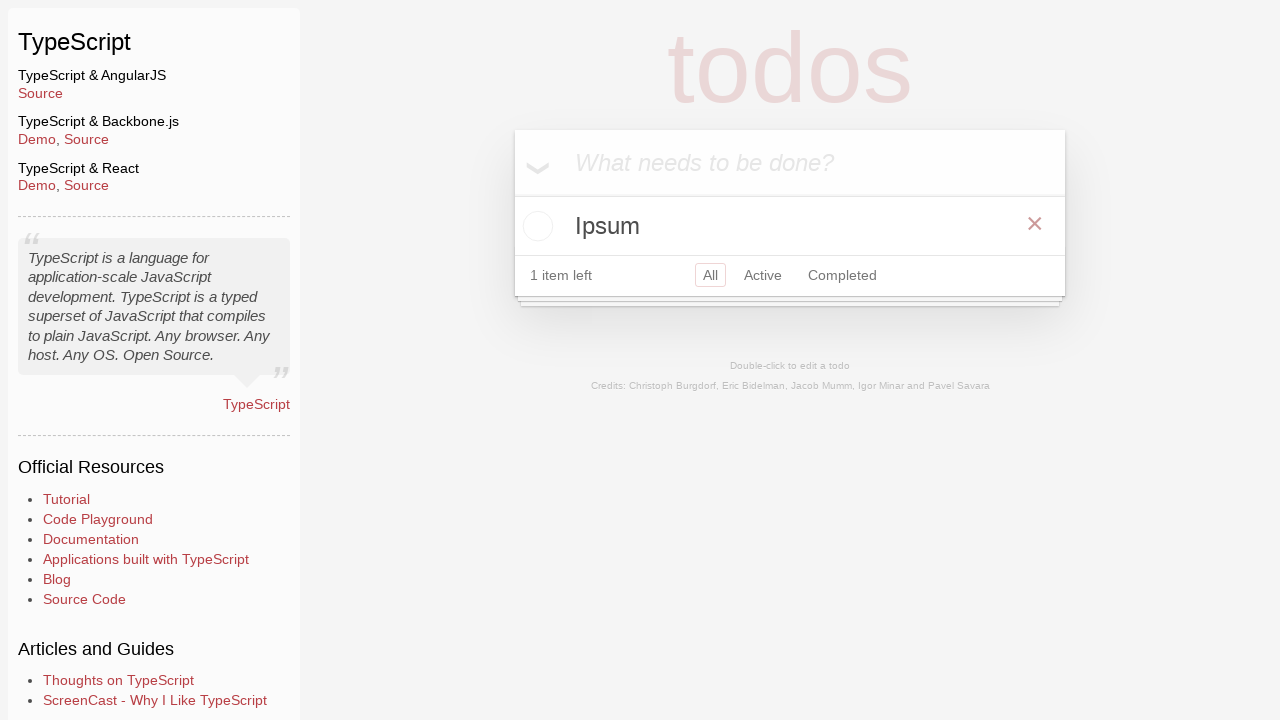

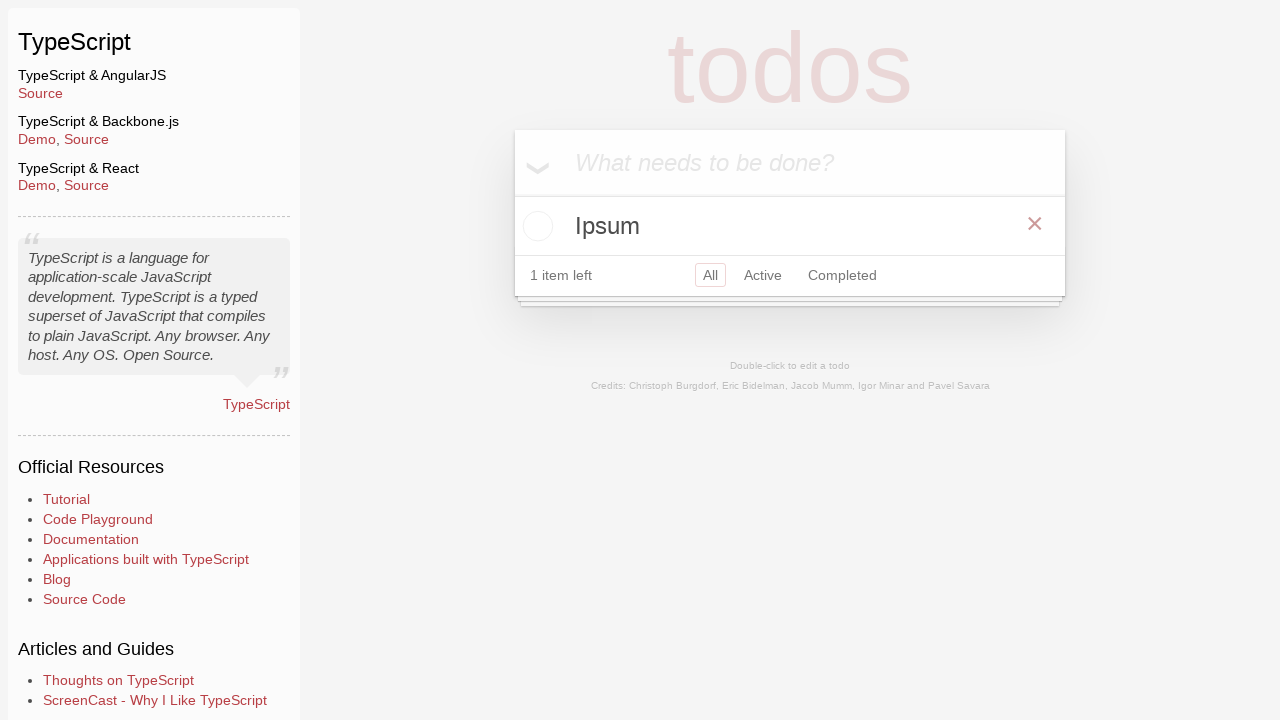